Tests responsive page loading by scrolling through the entire page content, scrolling down multiple times and then scrolling back up to verify page renders correctly.

Starting URL: https://www.theinfinityhub.com

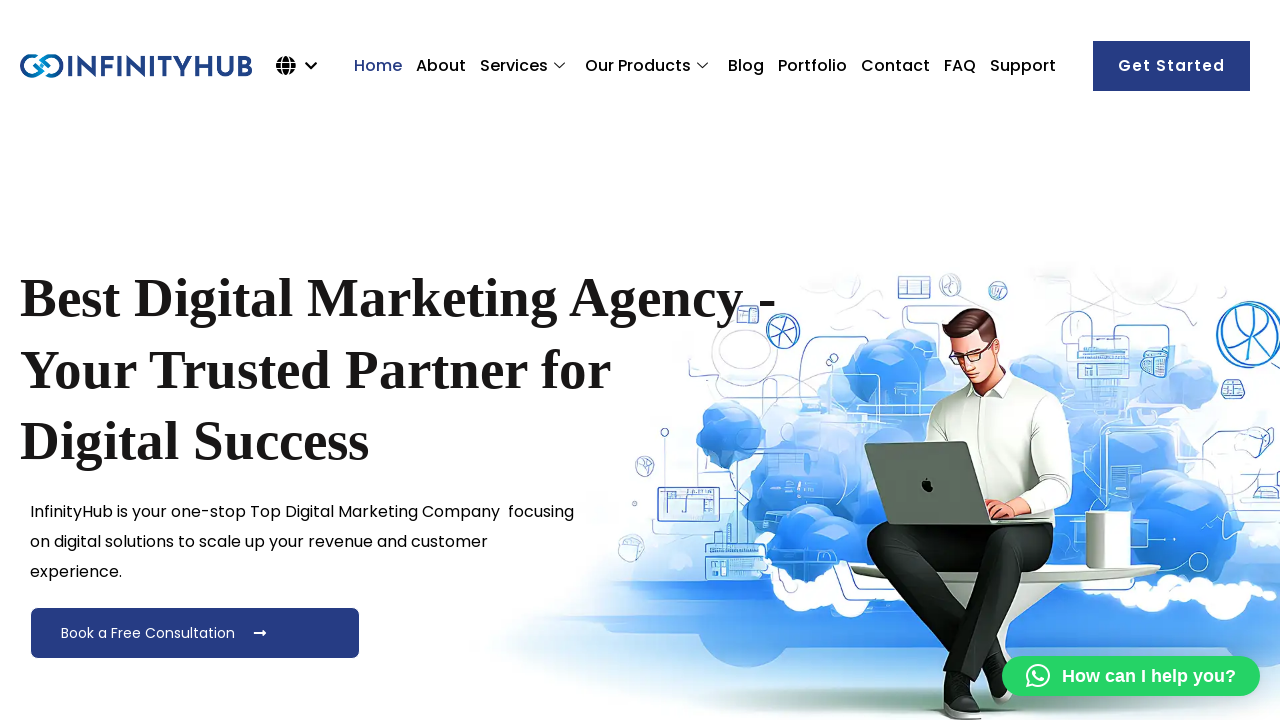

Page DOM content loaded
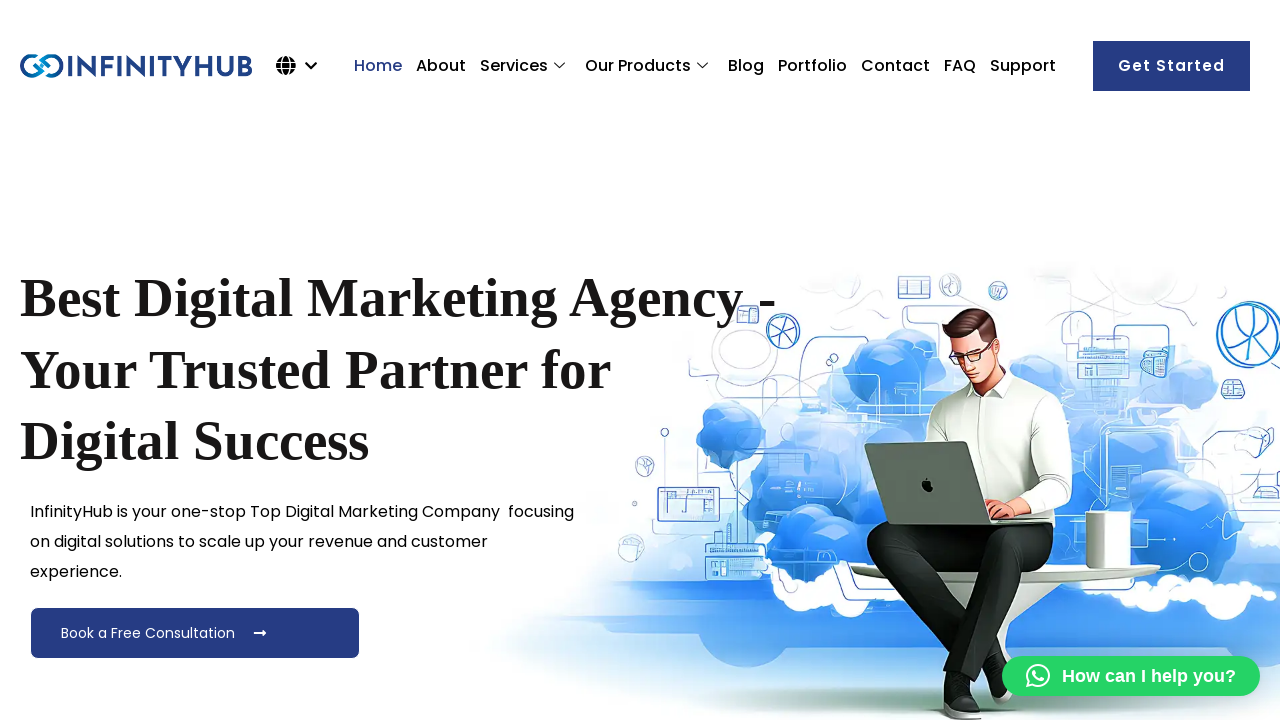

Scrolled down 2000px (1/8)
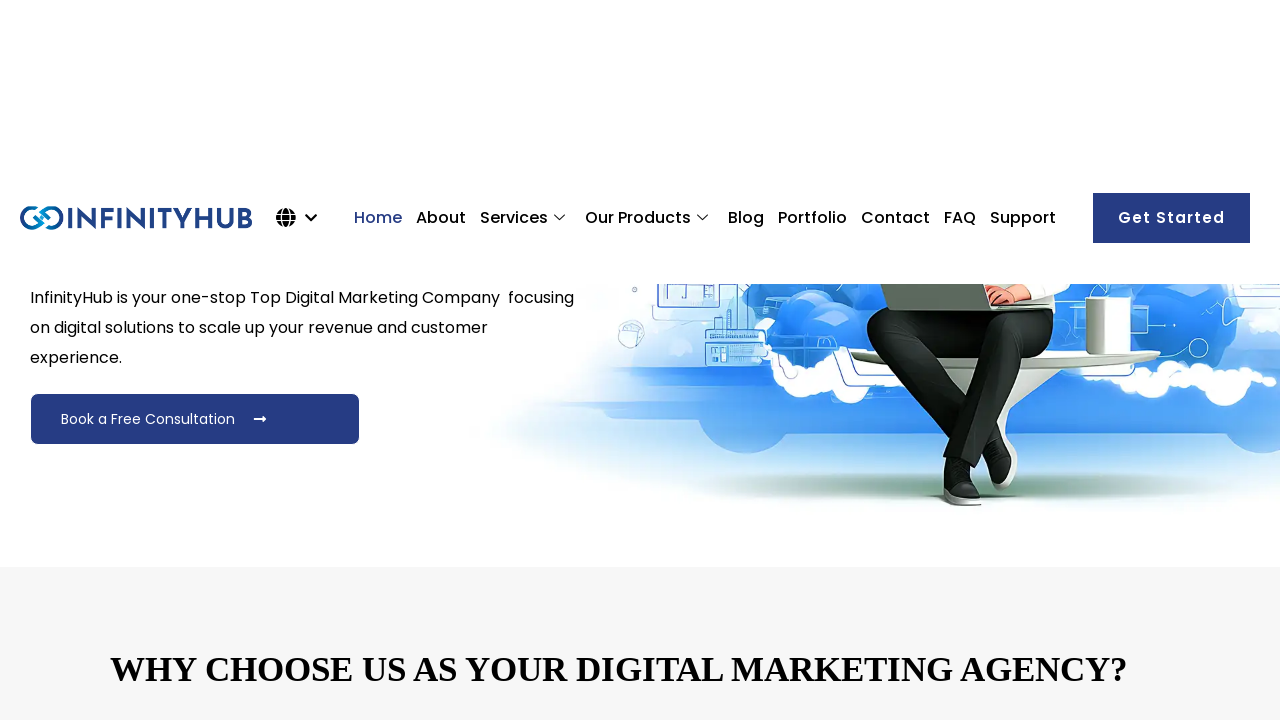

Waited 2000ms for lazy content to load
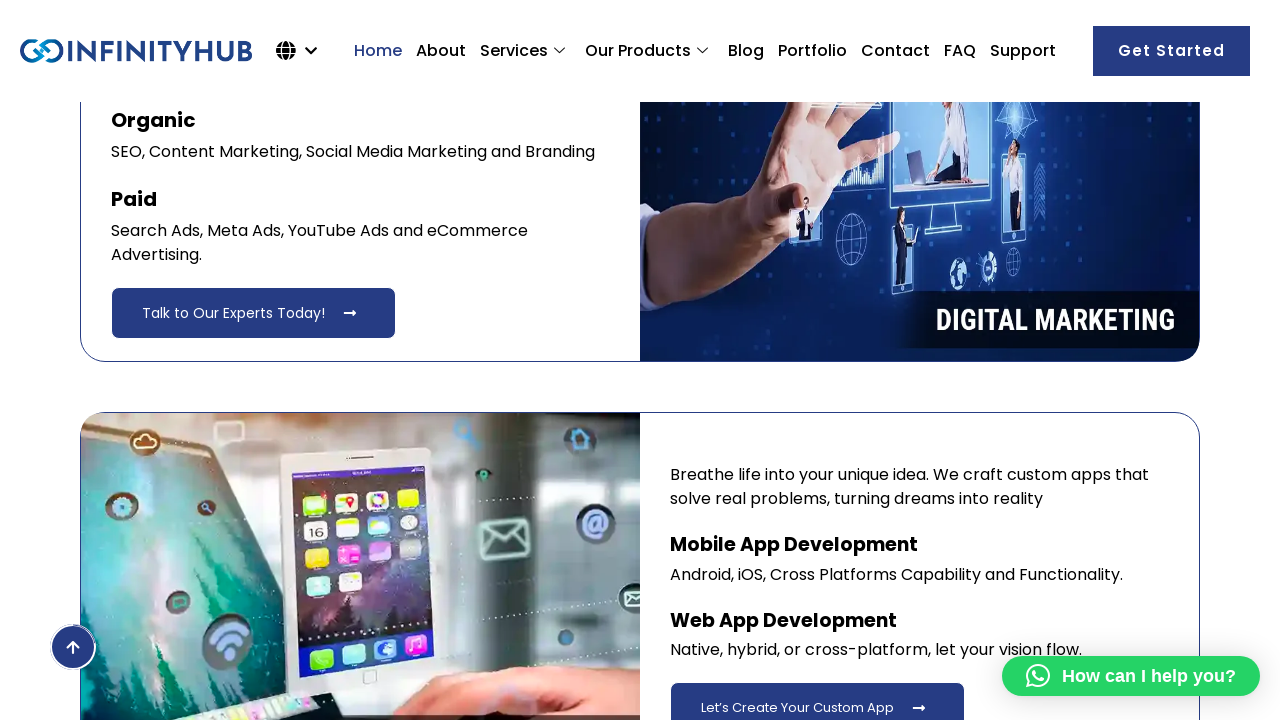

Scrolled down 2000px (2/8)
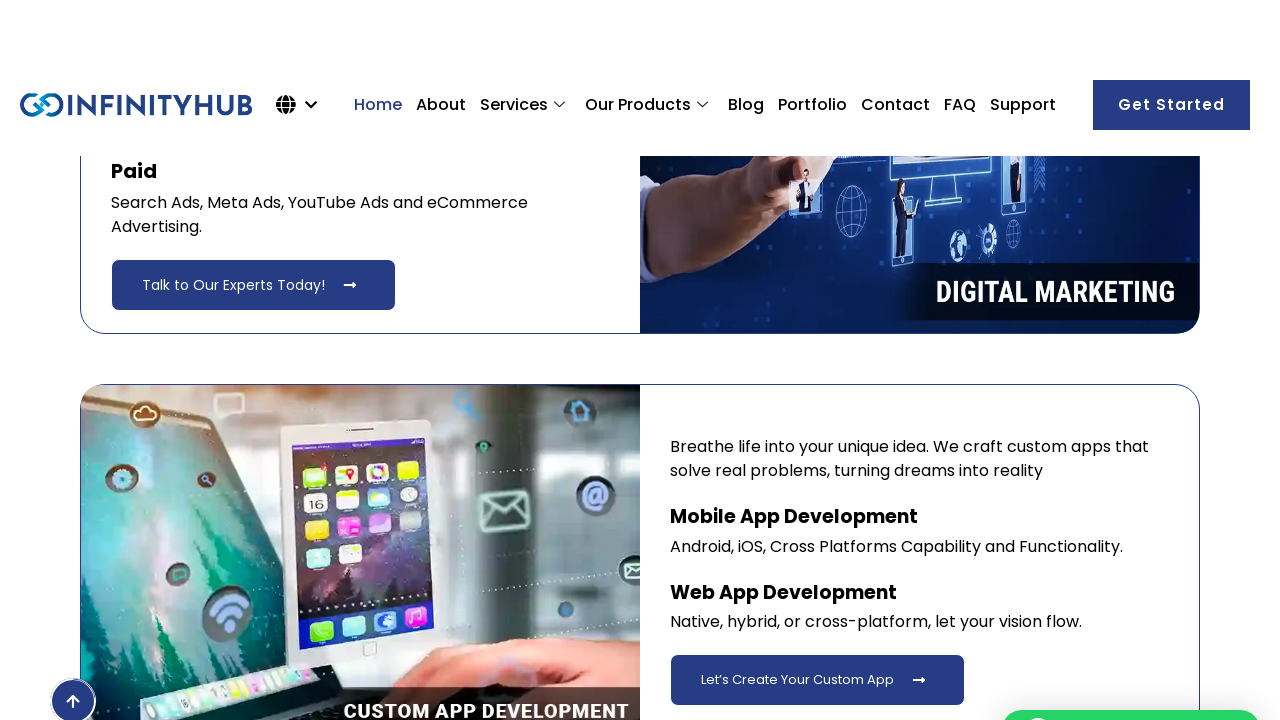

Waited 2000ms for lazy content to load
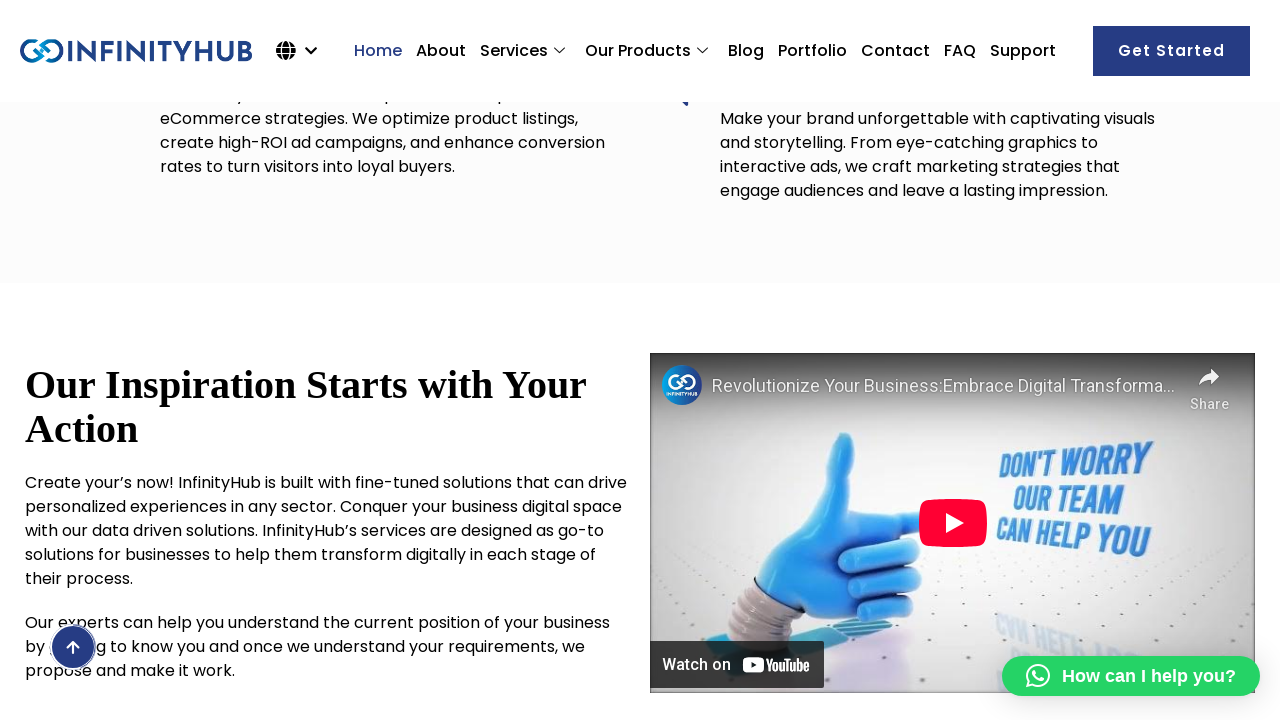

Scrolled down 2000px (3/8)
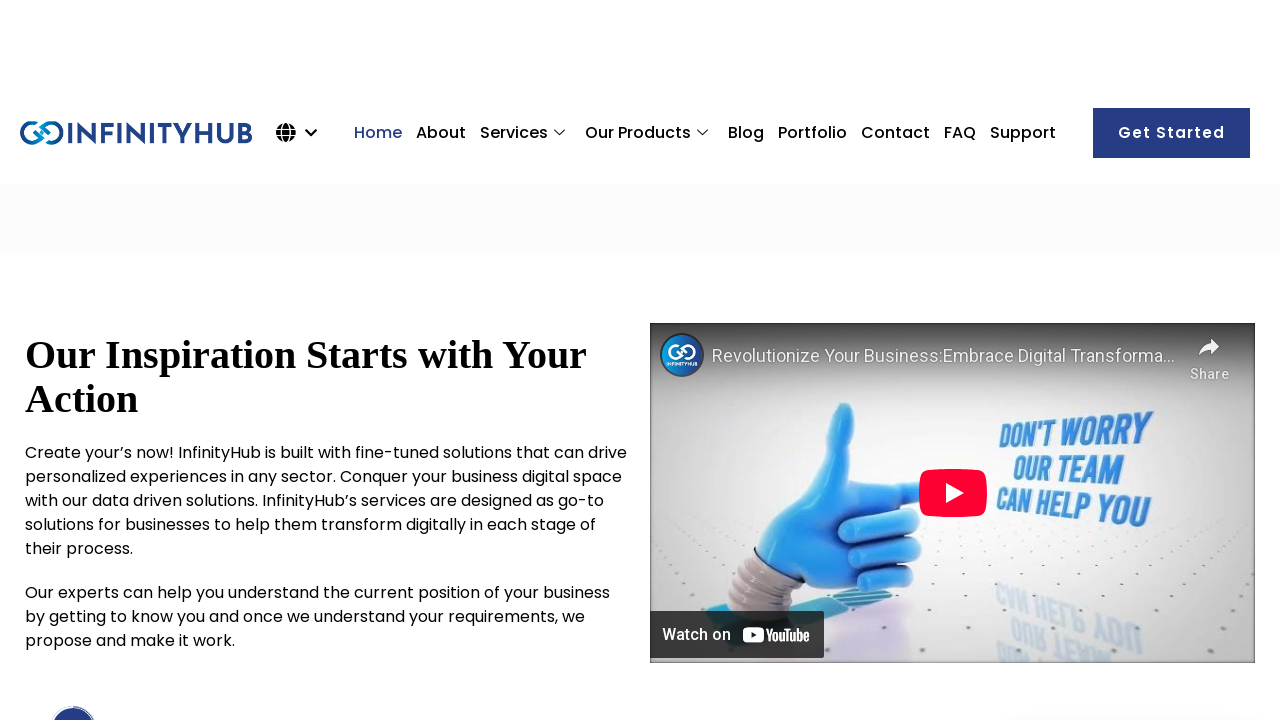

Waited 2000ms for lazy content to load
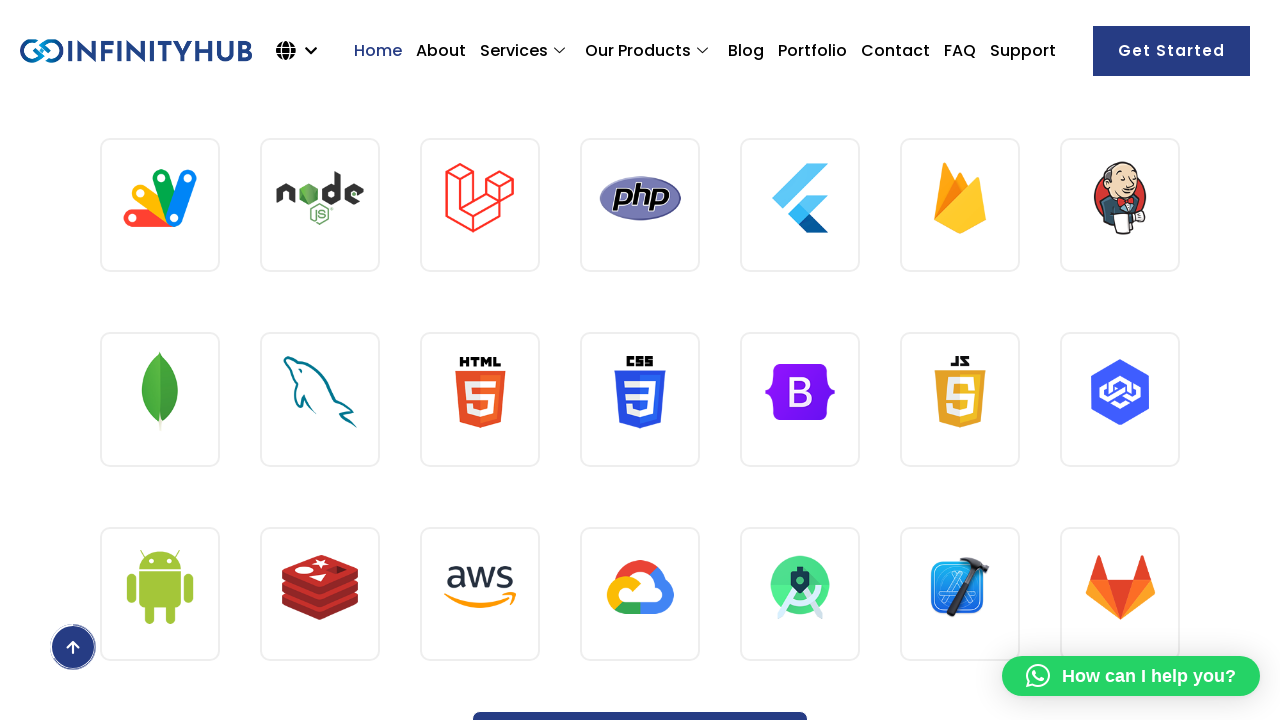

Scrolled down 2000px (4/8)
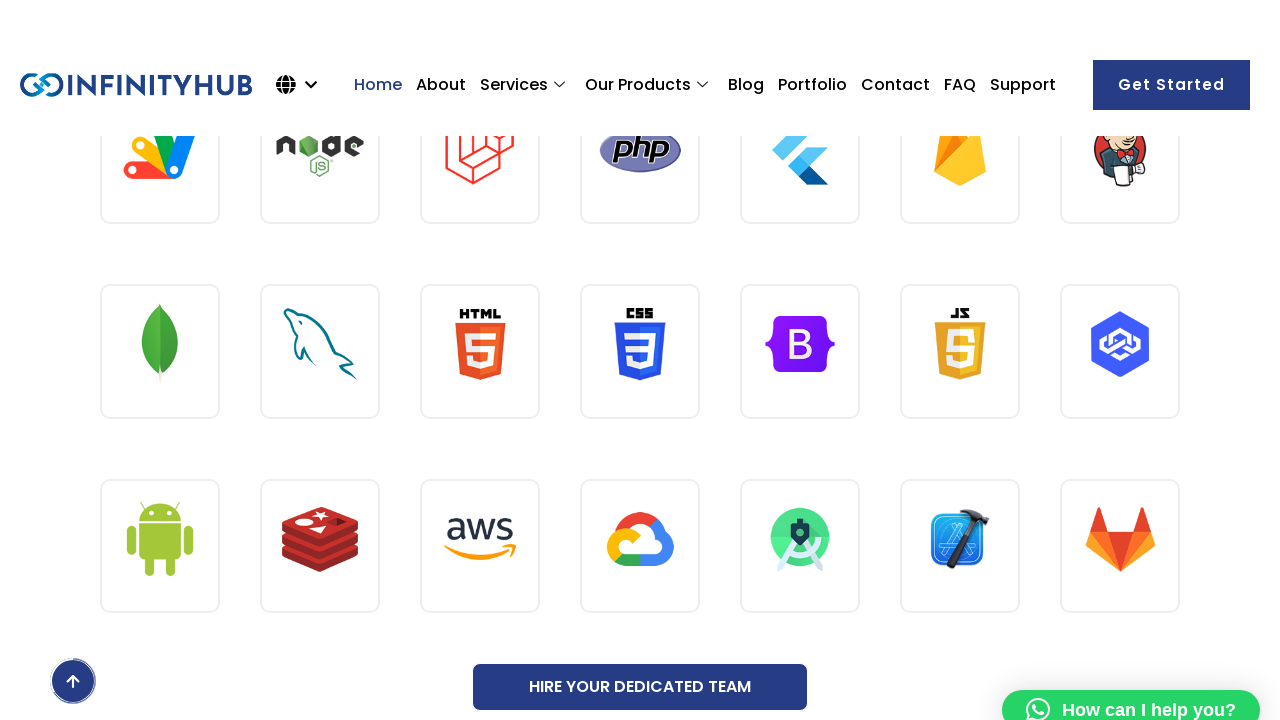

Waited 2000ms for lazy content to load
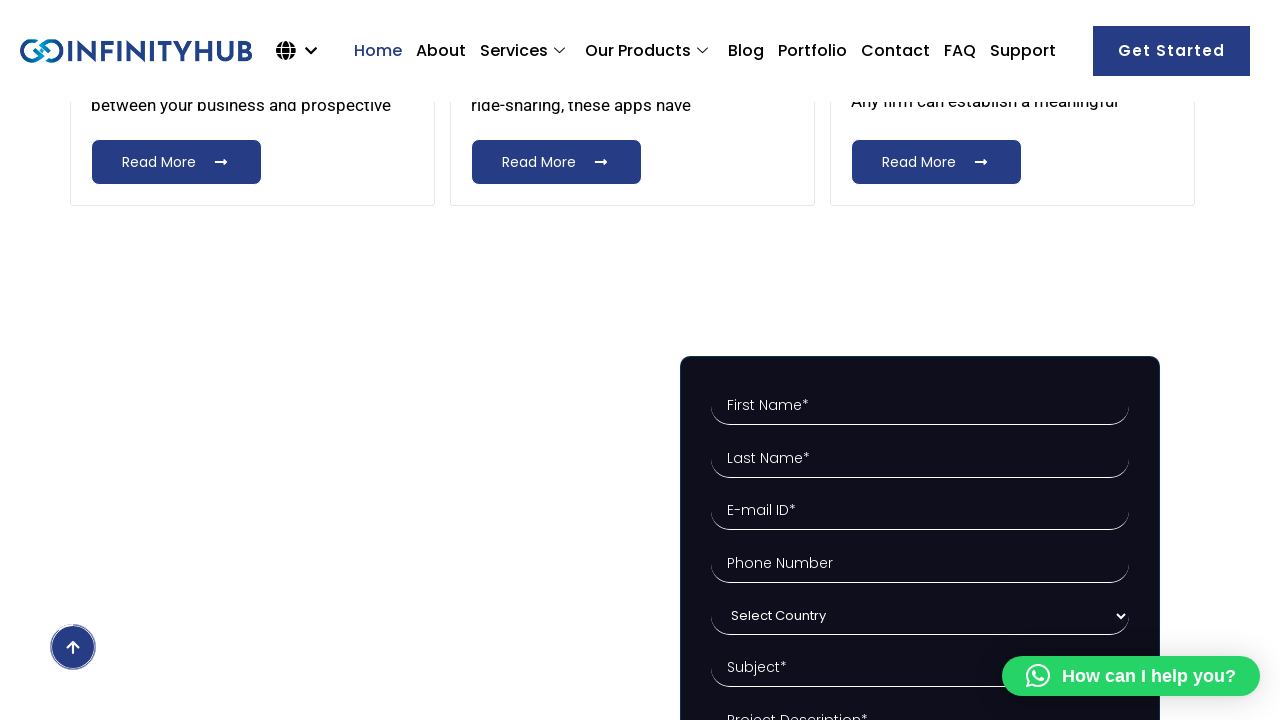

Scrolled down 2000px (5/8)
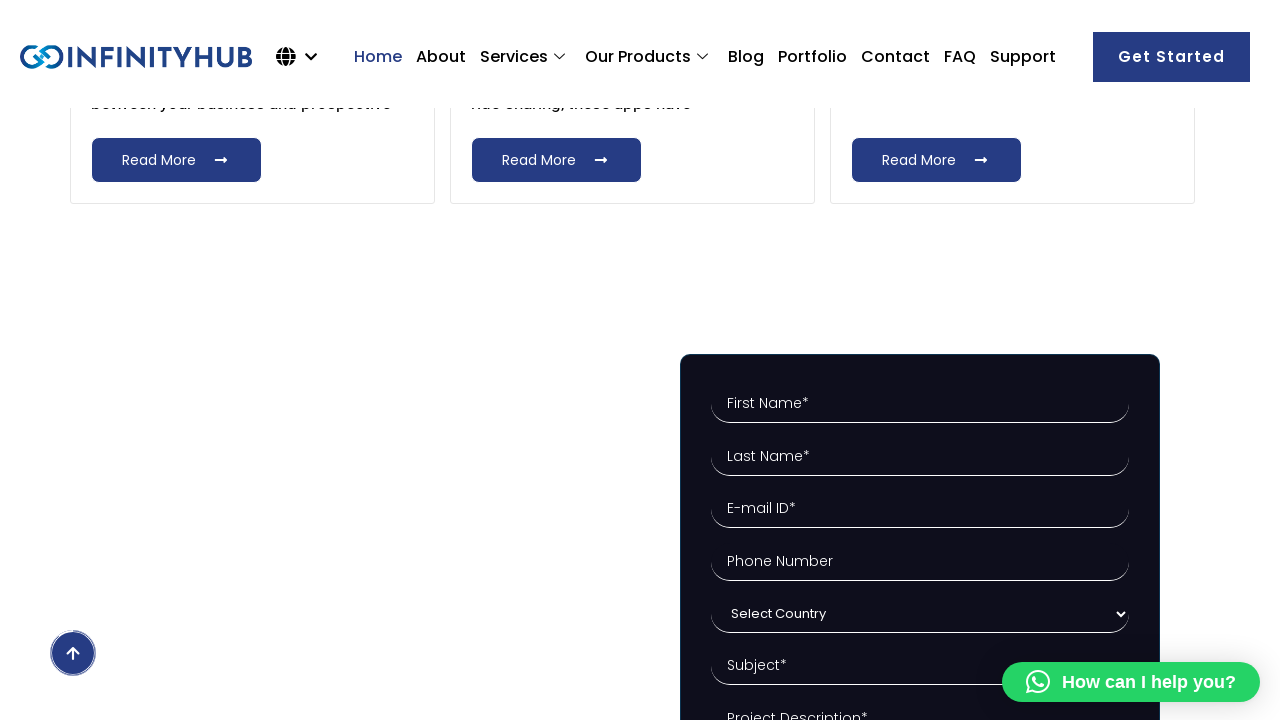

Waited 2000ms for lazy content to load
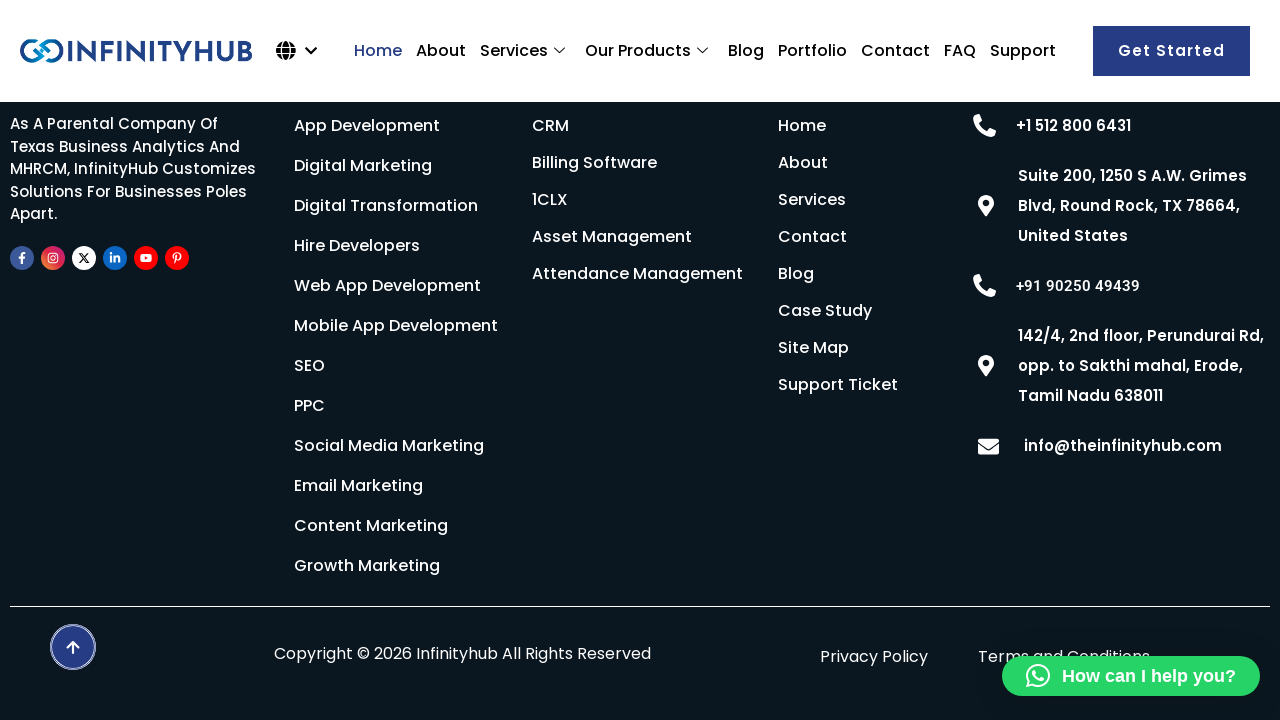

Scrolled down 2000px (6/8)
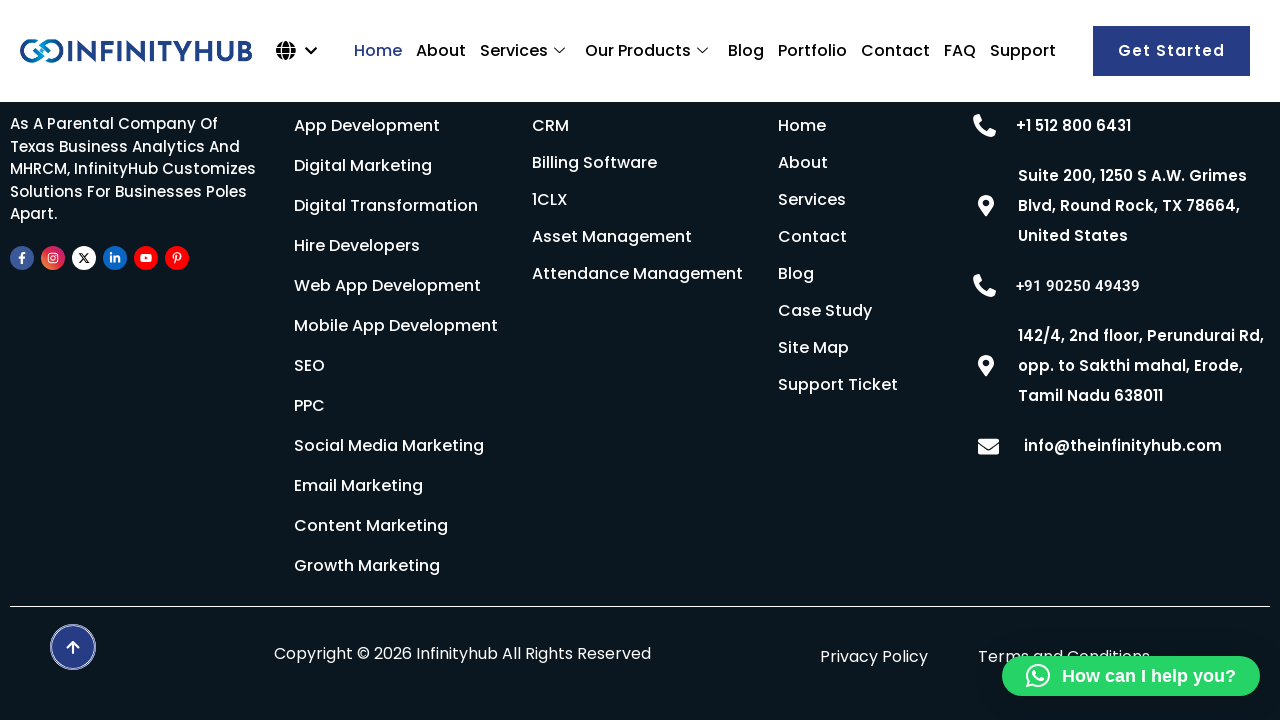

Waited 2000ms for lazy content to load
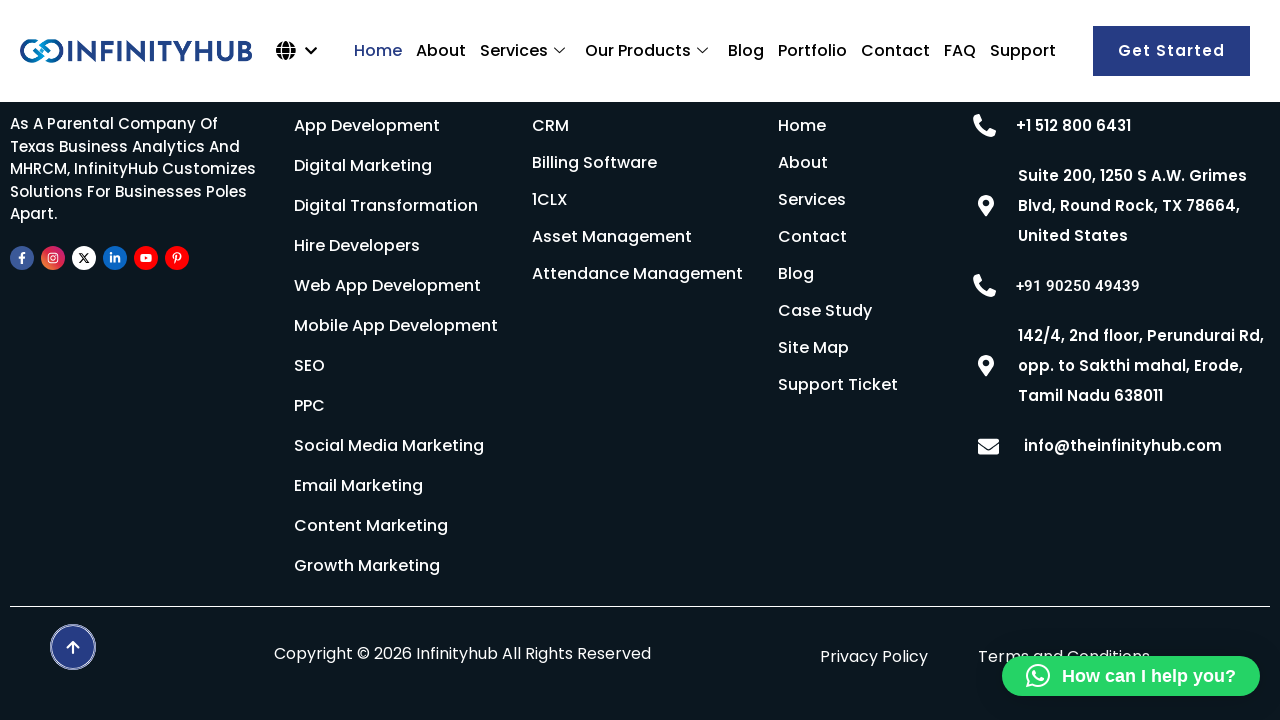

Scrolled down 2000px (7/8)
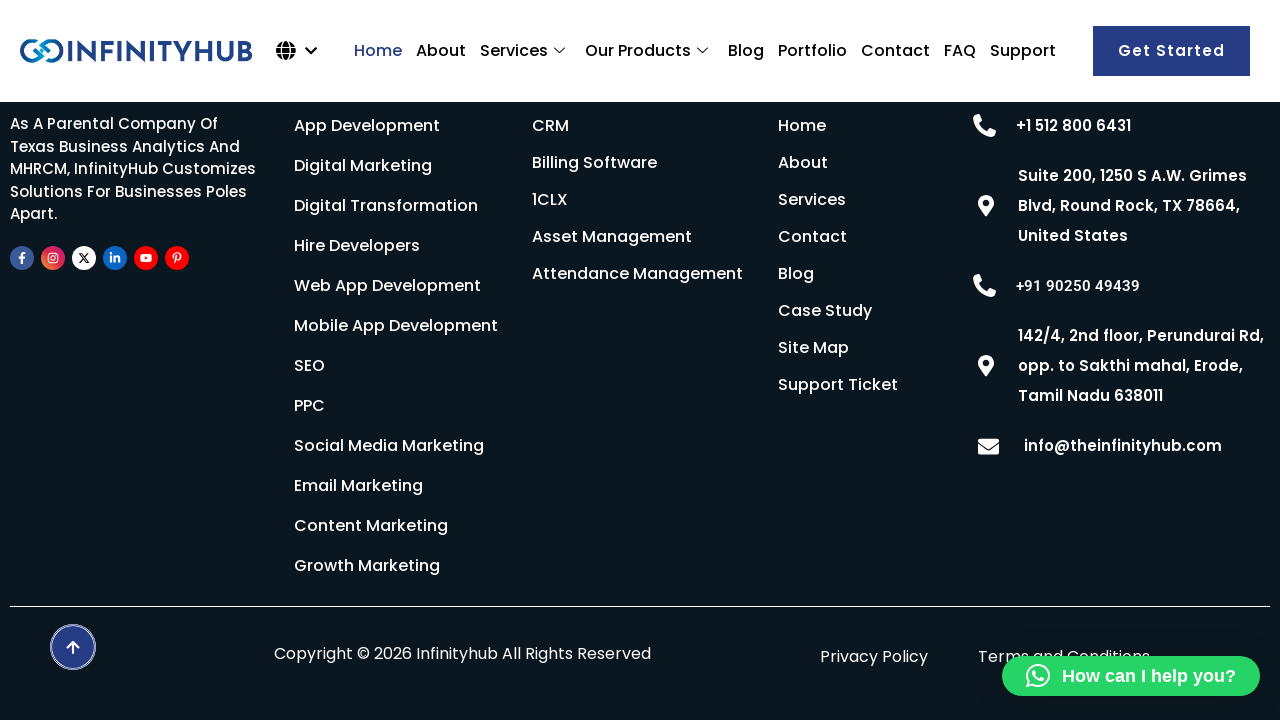

Waited 2000ms for lazy content to load
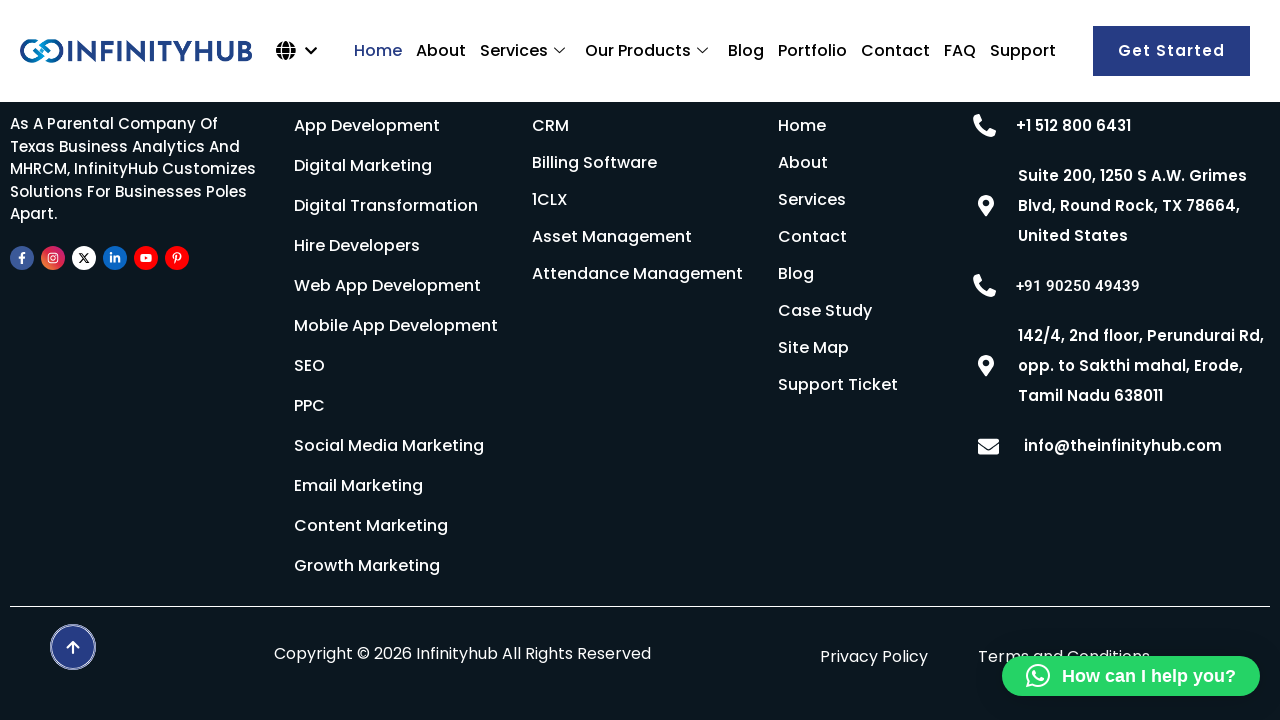

Scrolled down 2000px (8/8)
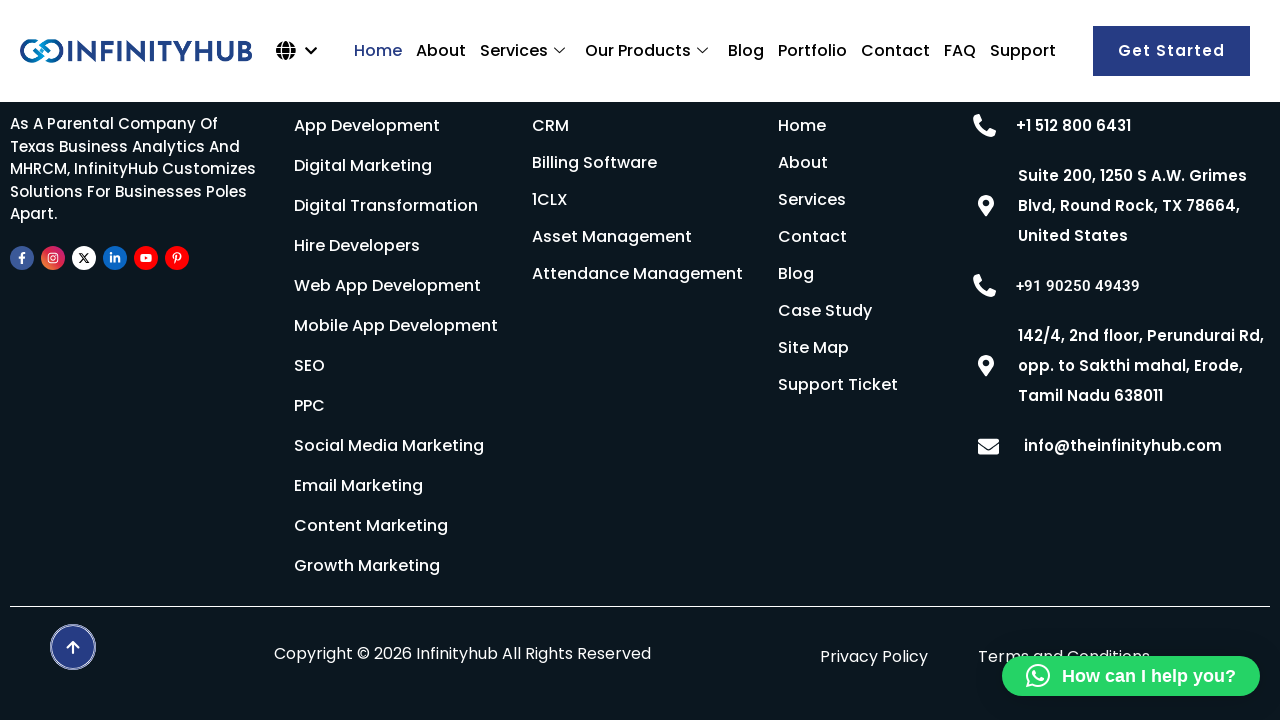

Waited 2000ms for lazy content to load
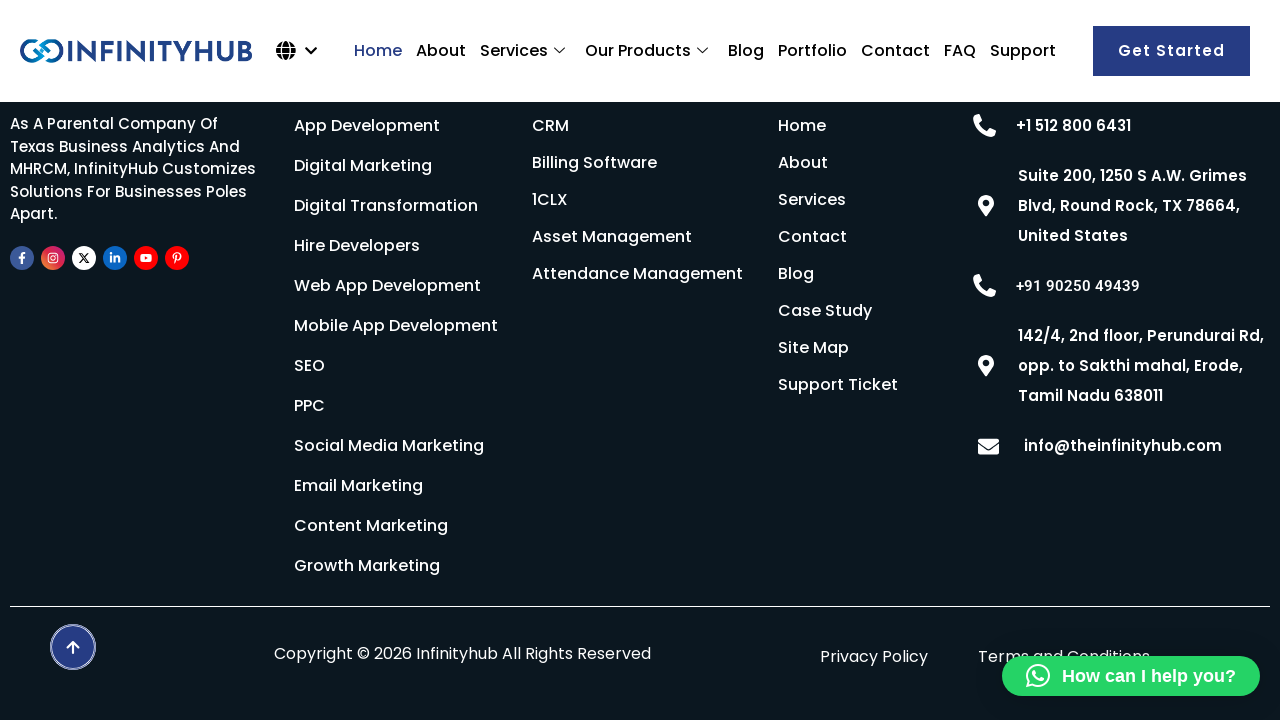

Scrolled up 3000px (1/5)
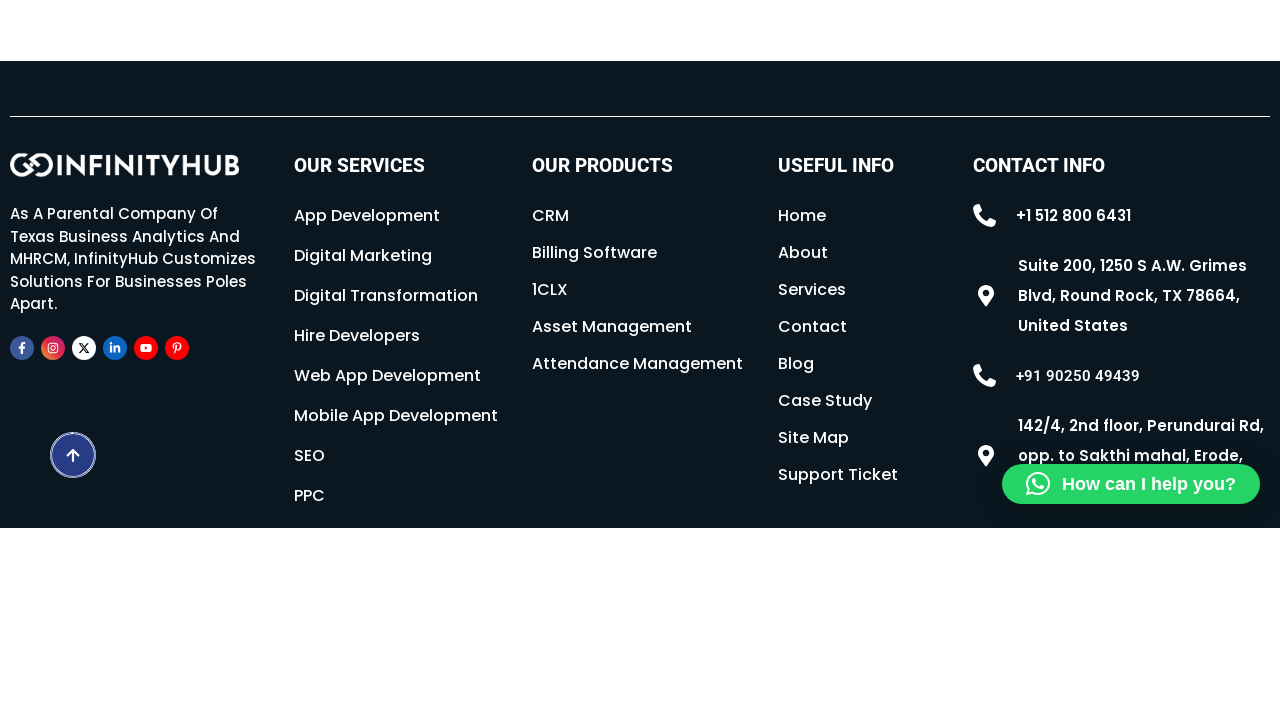

Waited 2000ms during upward scroll
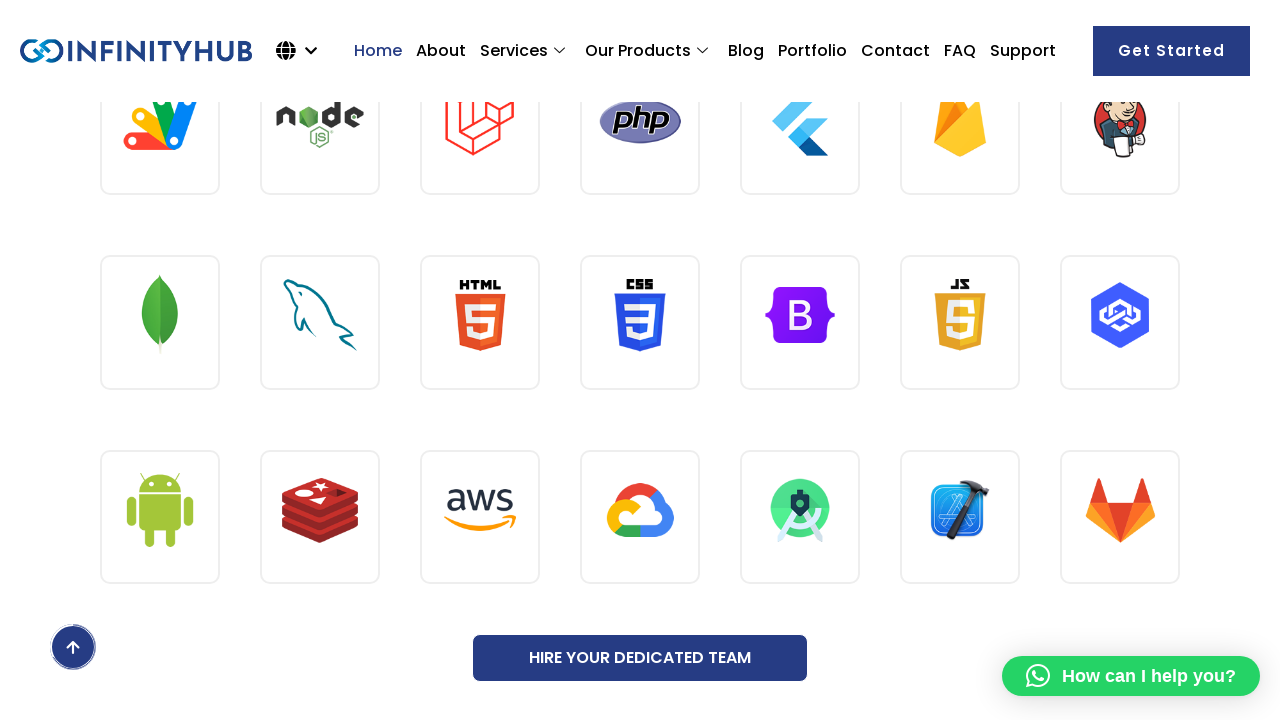

Scrolled up 3000px (2/5)
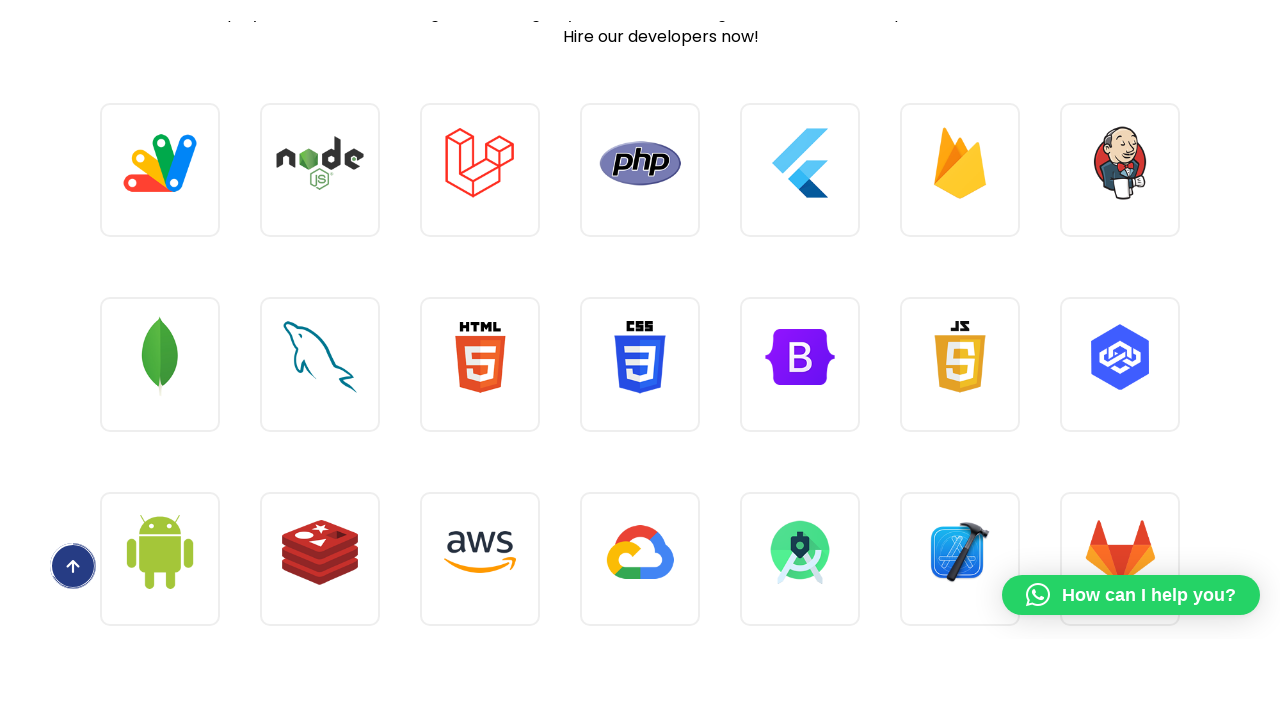

Waited 2000ms during upward scroll
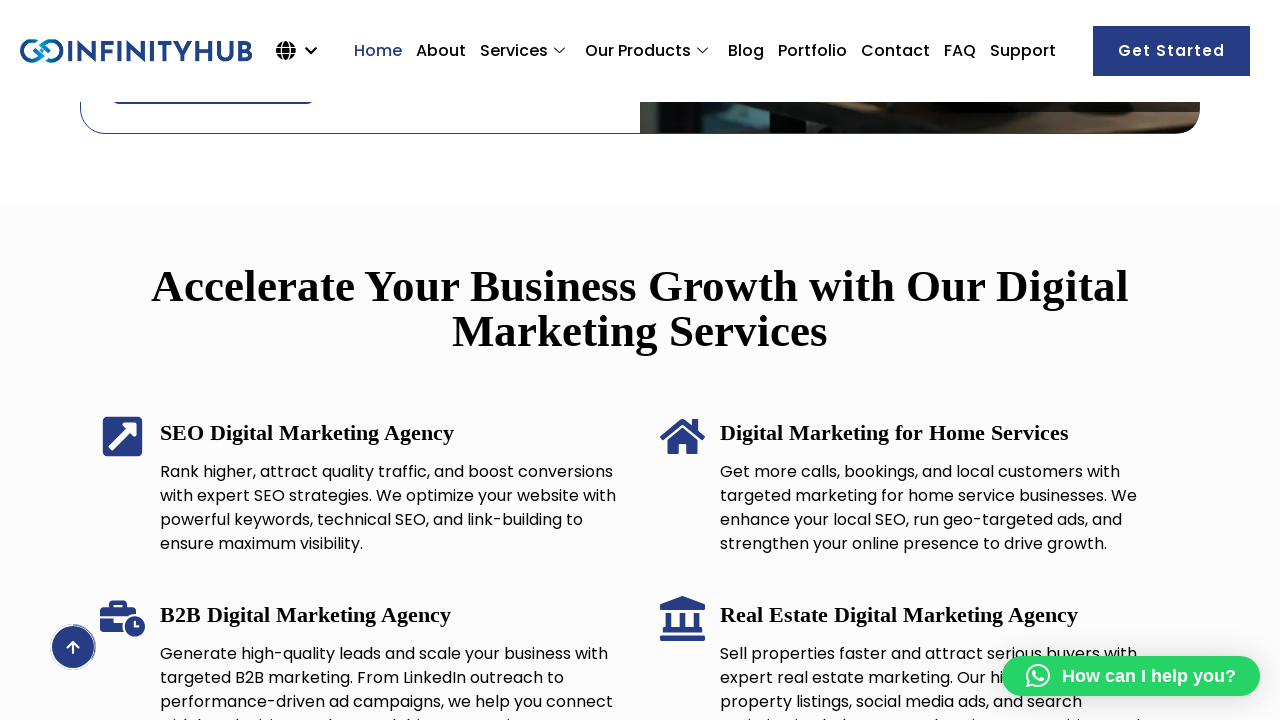

Scrolled up 3000px (3/5)
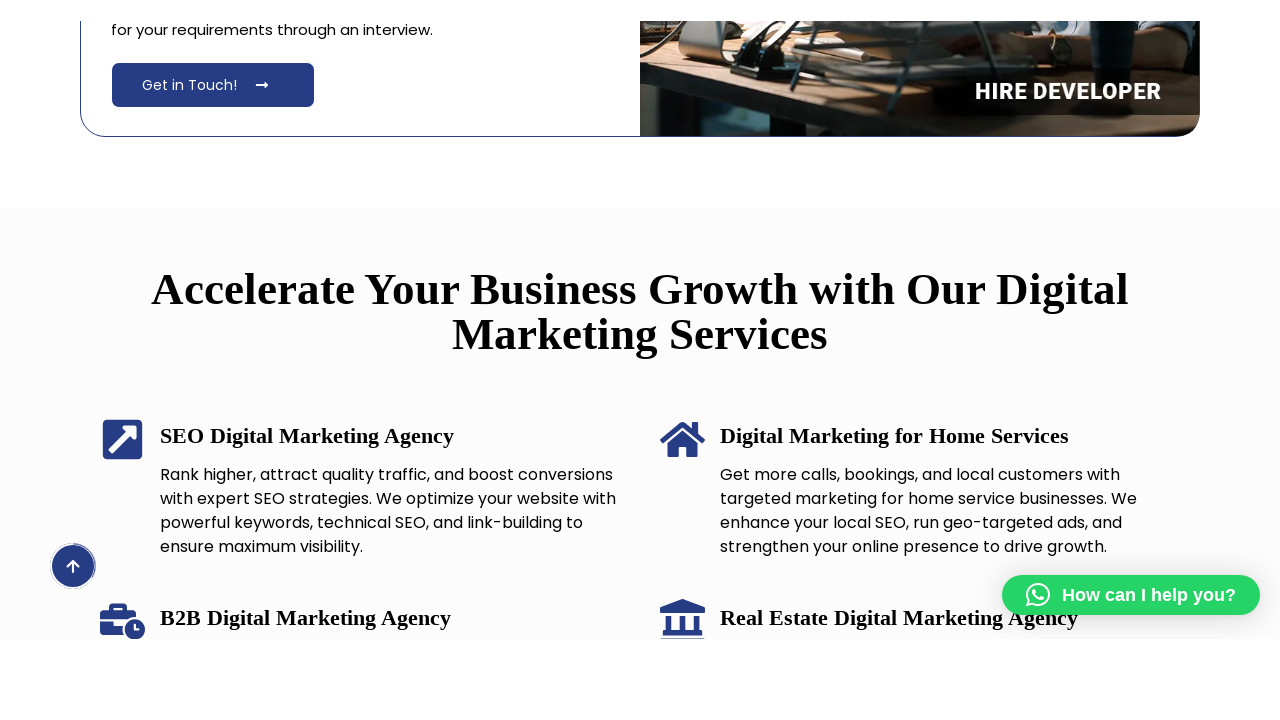

Waited 2000ms during upward scroll
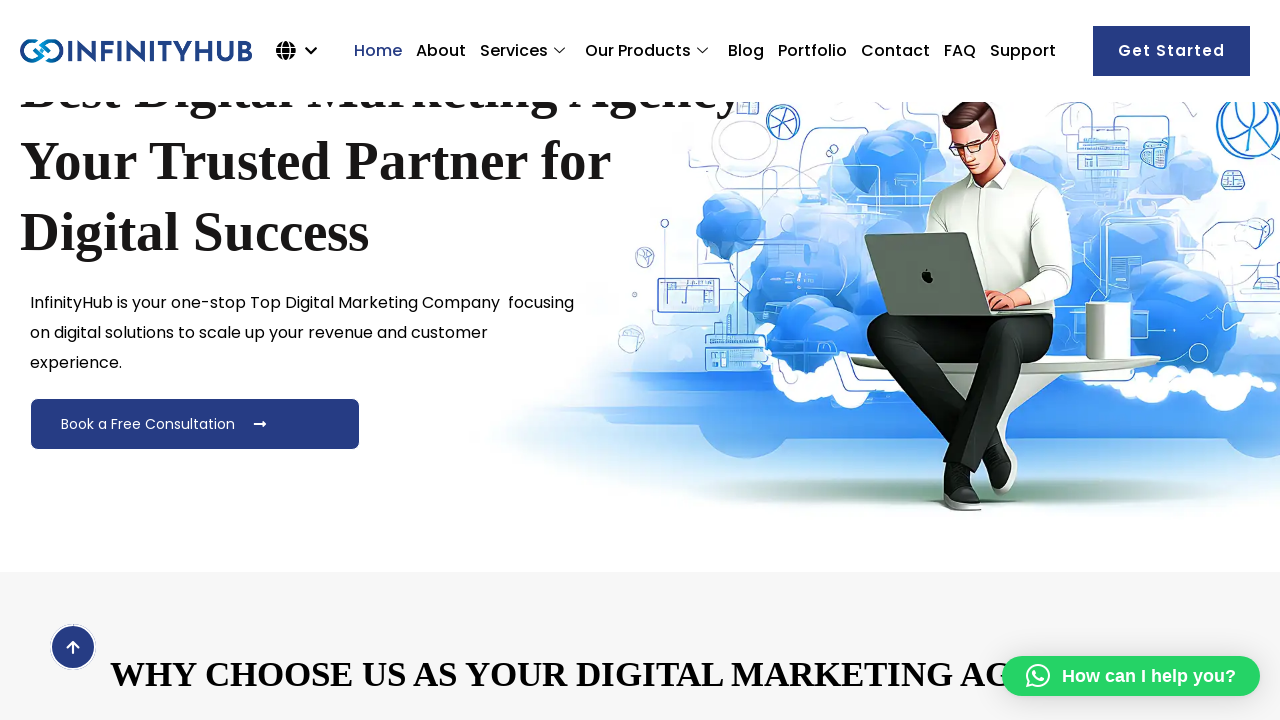

Scrolled up 3000px (4/5)
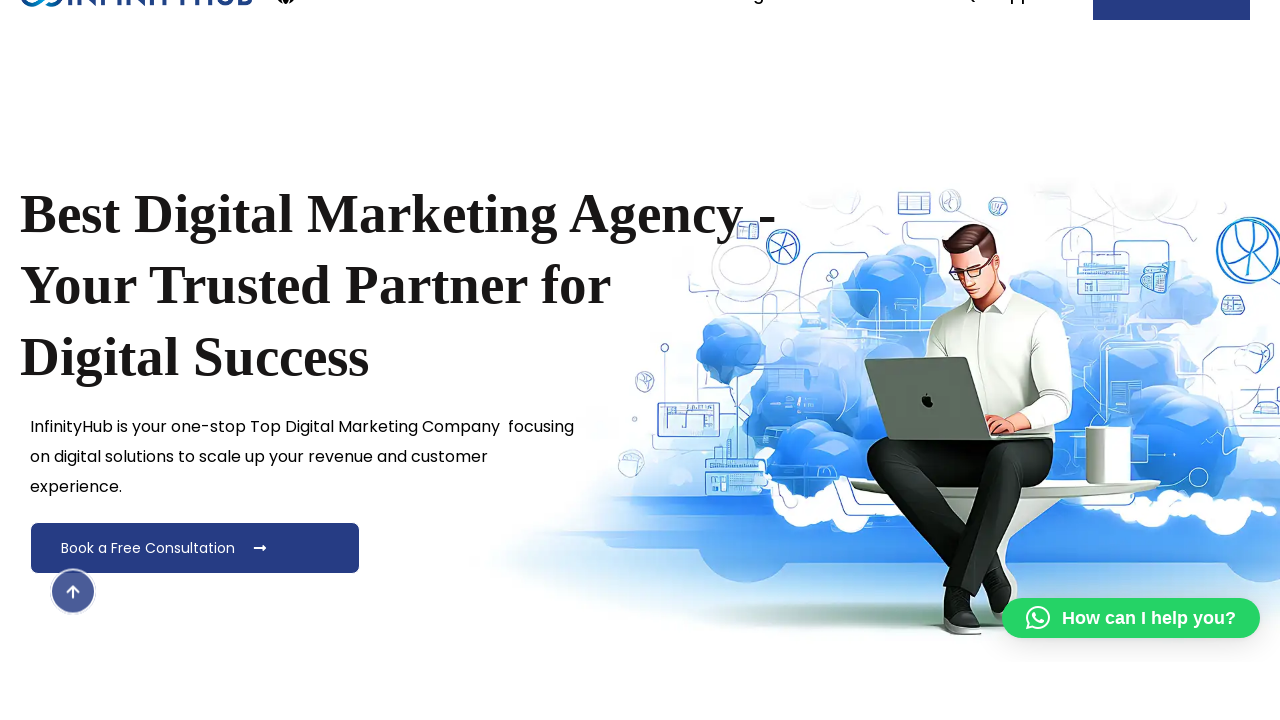

Waited 2000ms during upward scroll
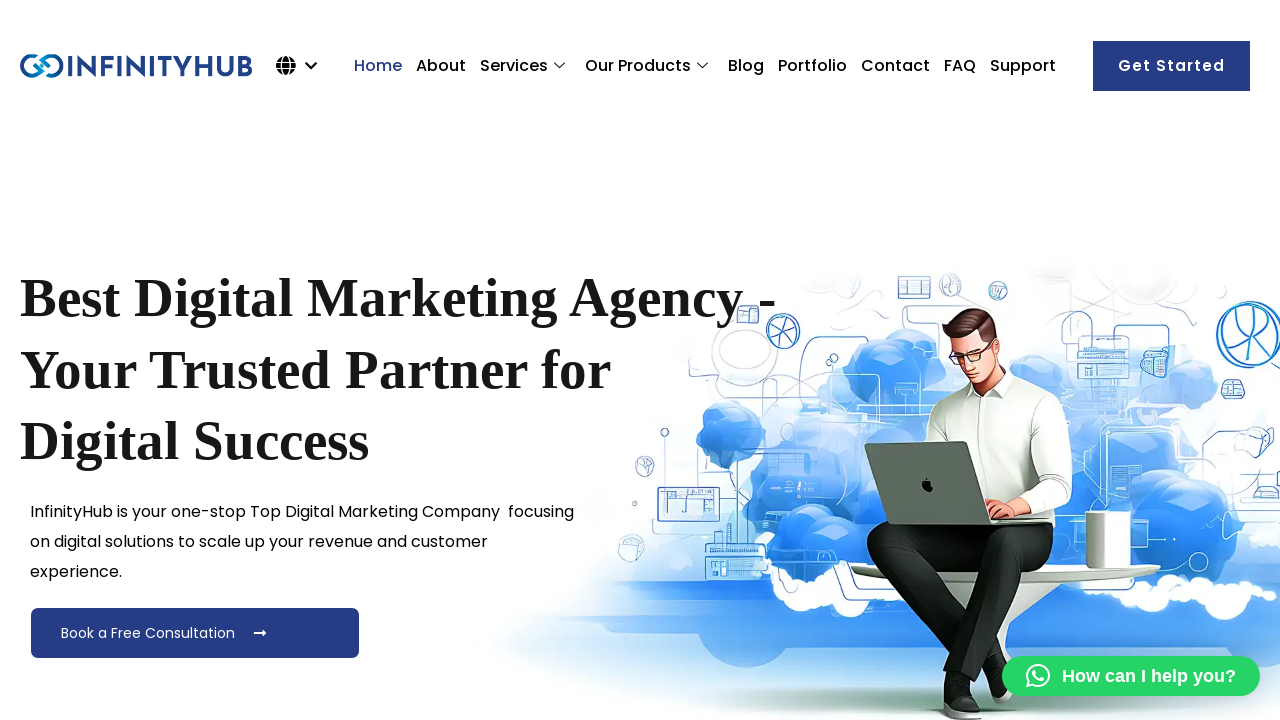

Scrolled up 3000px (5/5)
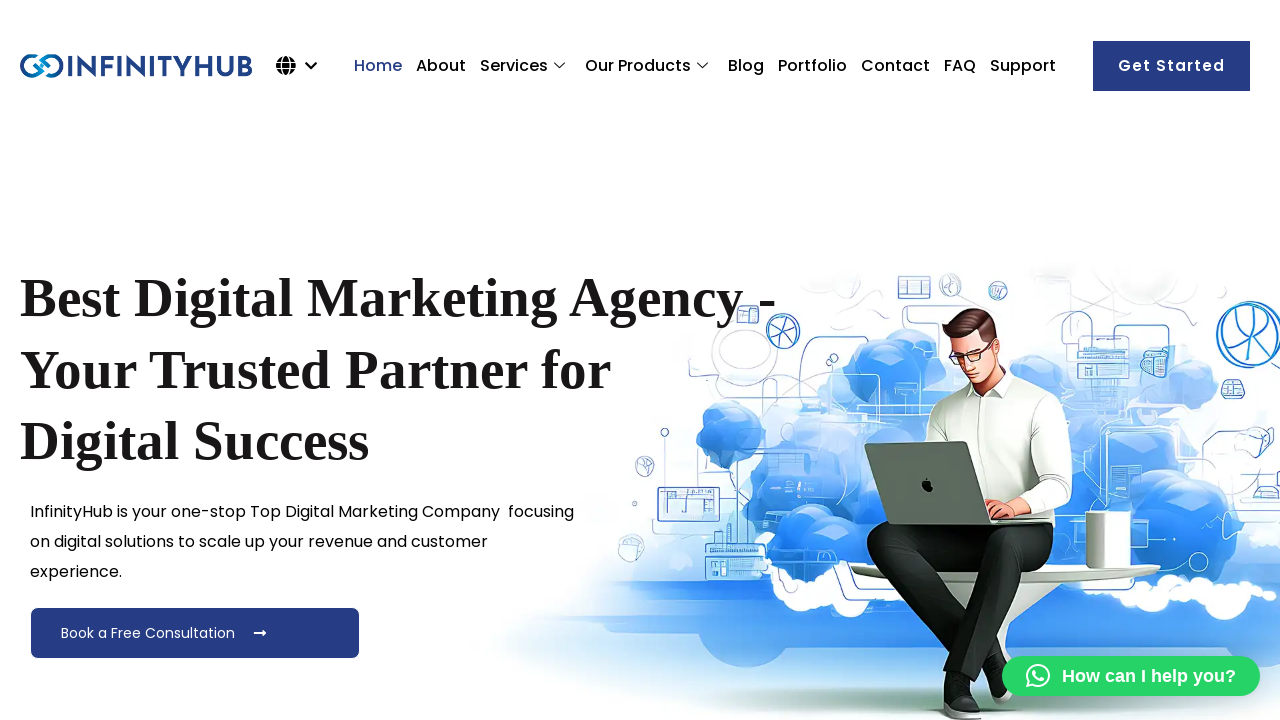

Waited 2000ms during upward scroll
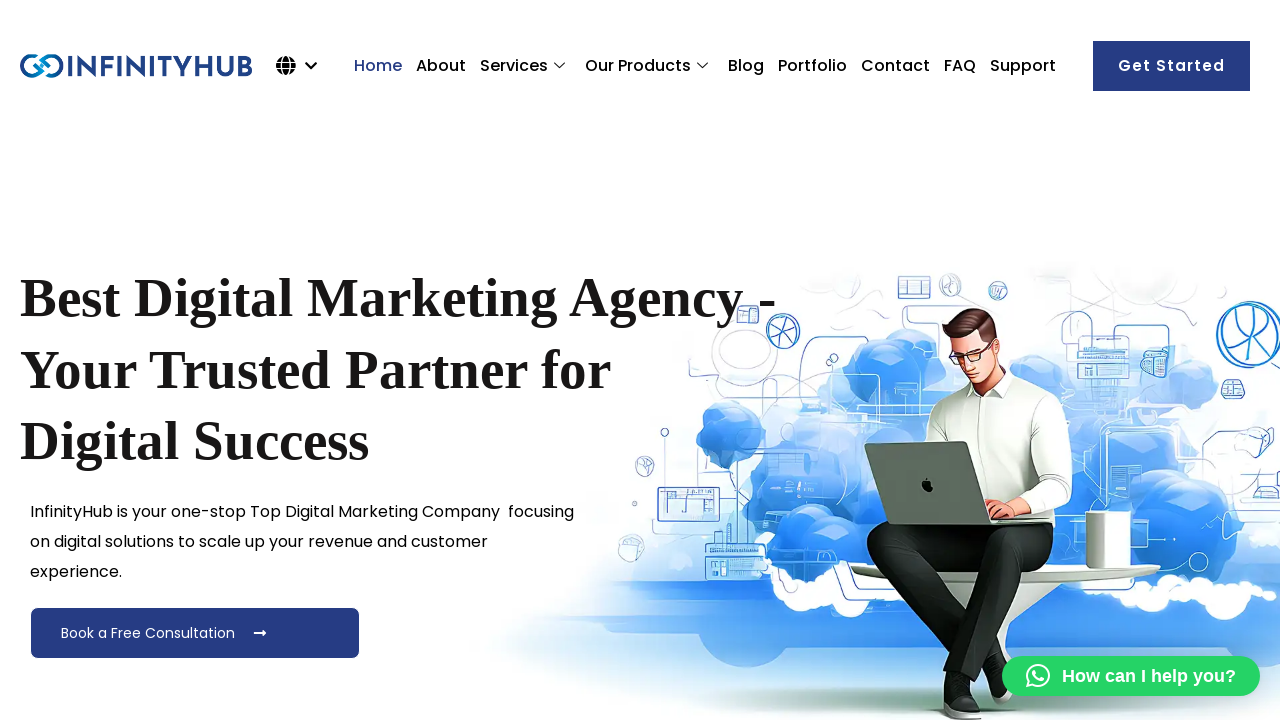

Page reached network idle state - page is responsive
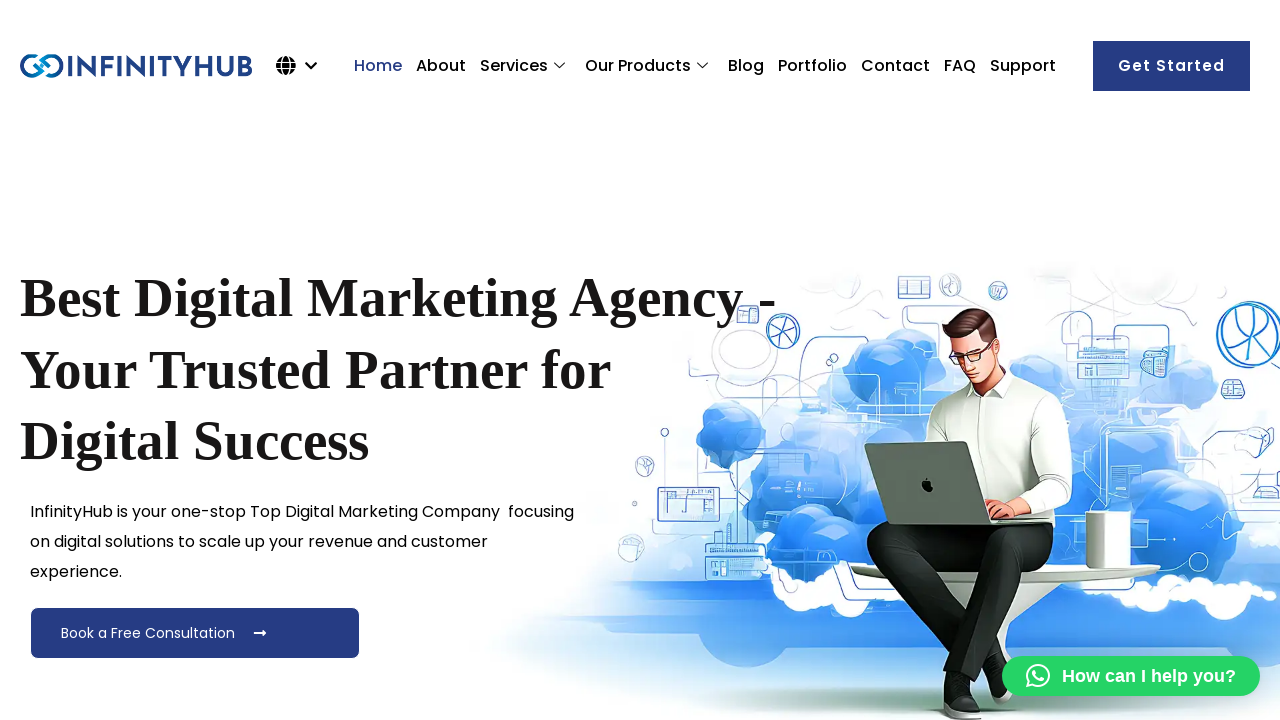

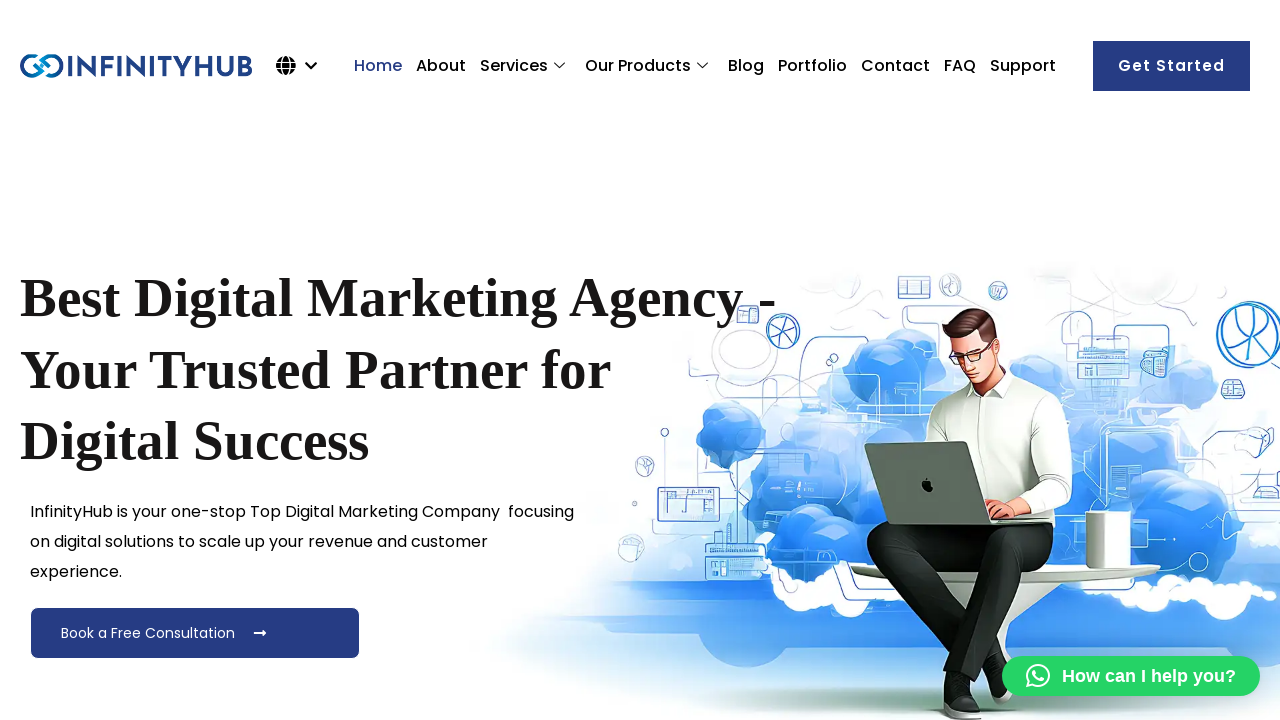